Tests browser notification handling by navigating to a demo page and clicking a button that triggers a browser notification prompt. The script then interacts with the notification dialog.

Starting URL: https://demoapps.qspiders.com/ui/browserNot?sublist=0

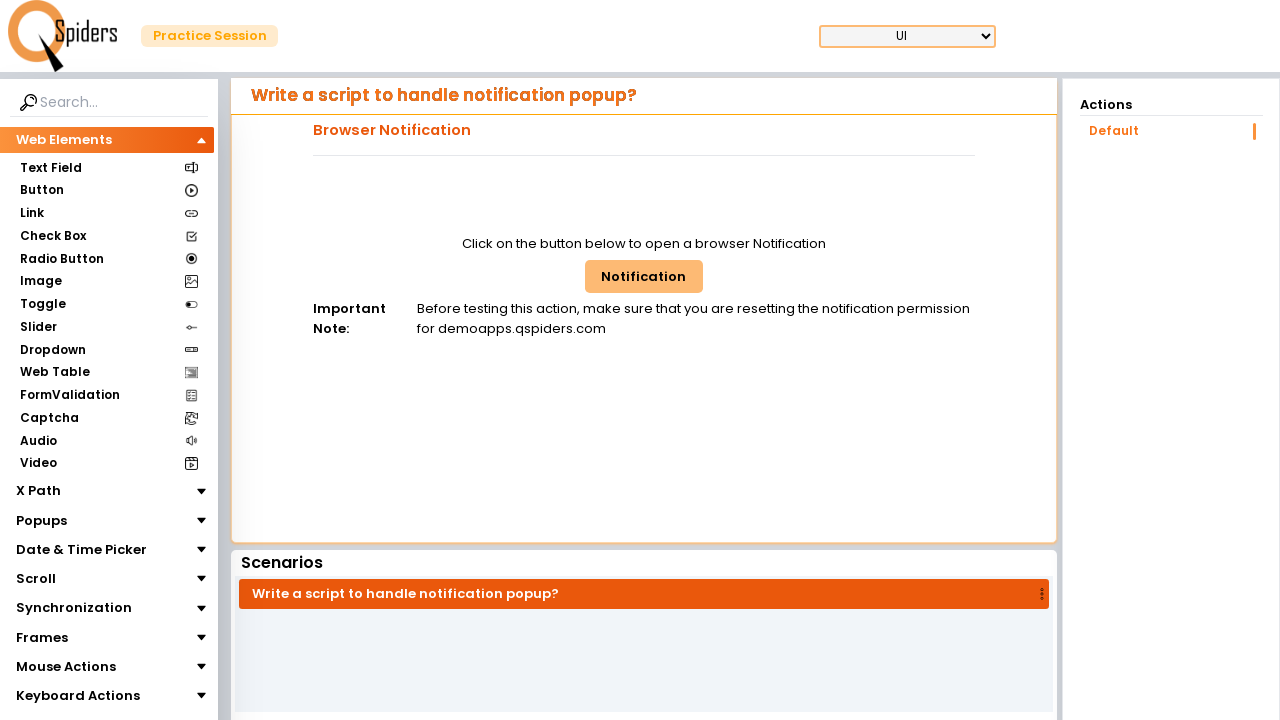

Navigated to browser notification demo page
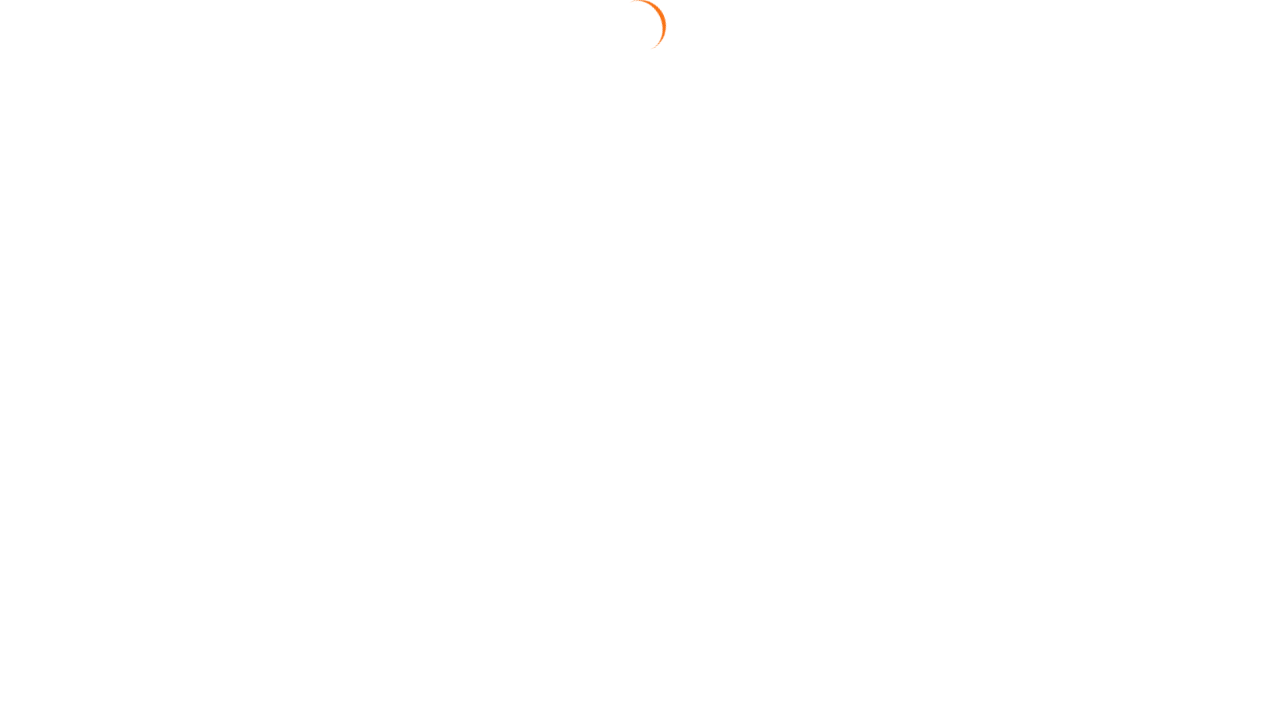

Clicked browser notification button to trigger notification prompt at (644, 276) on #browNotButton
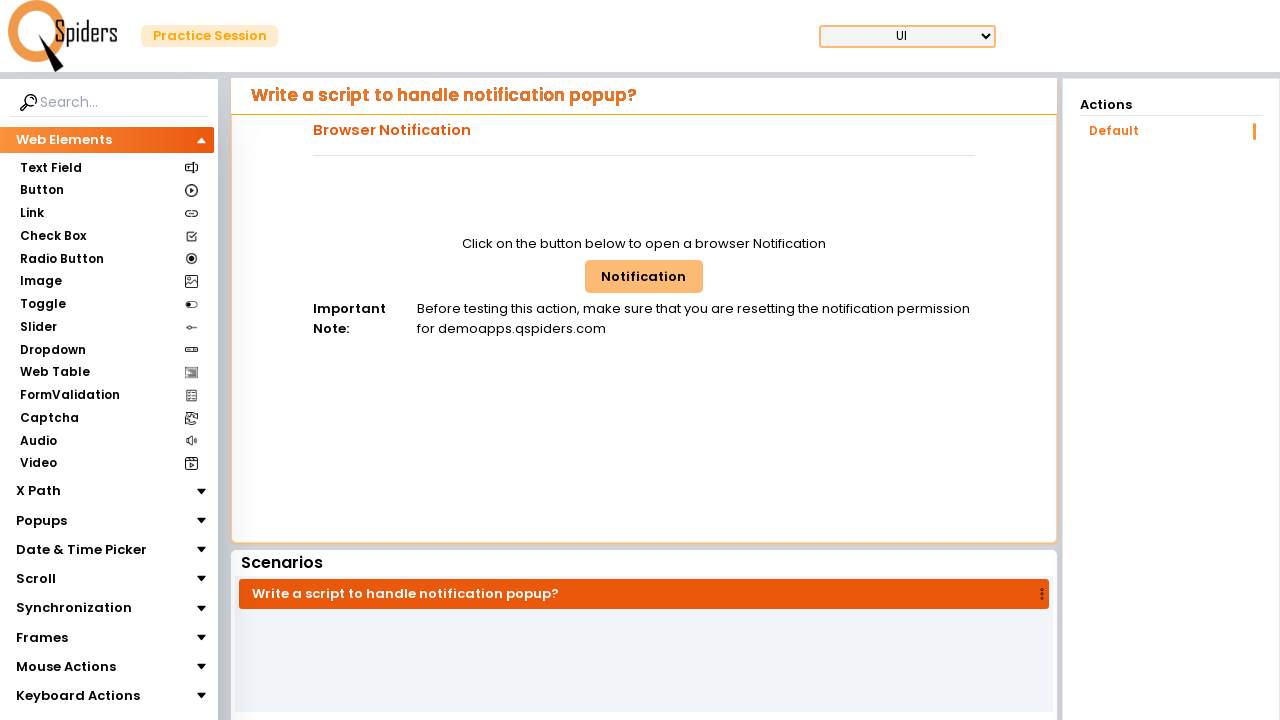

Waited for notification dialog to appear and UI to update
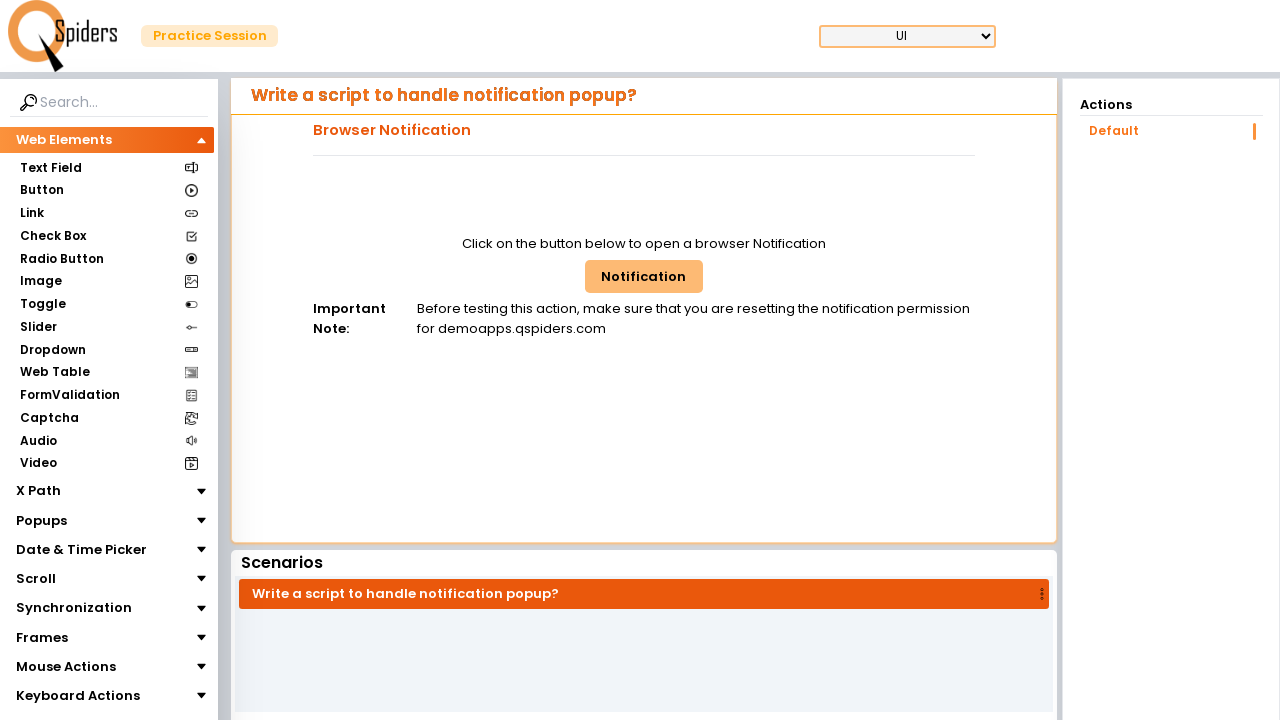

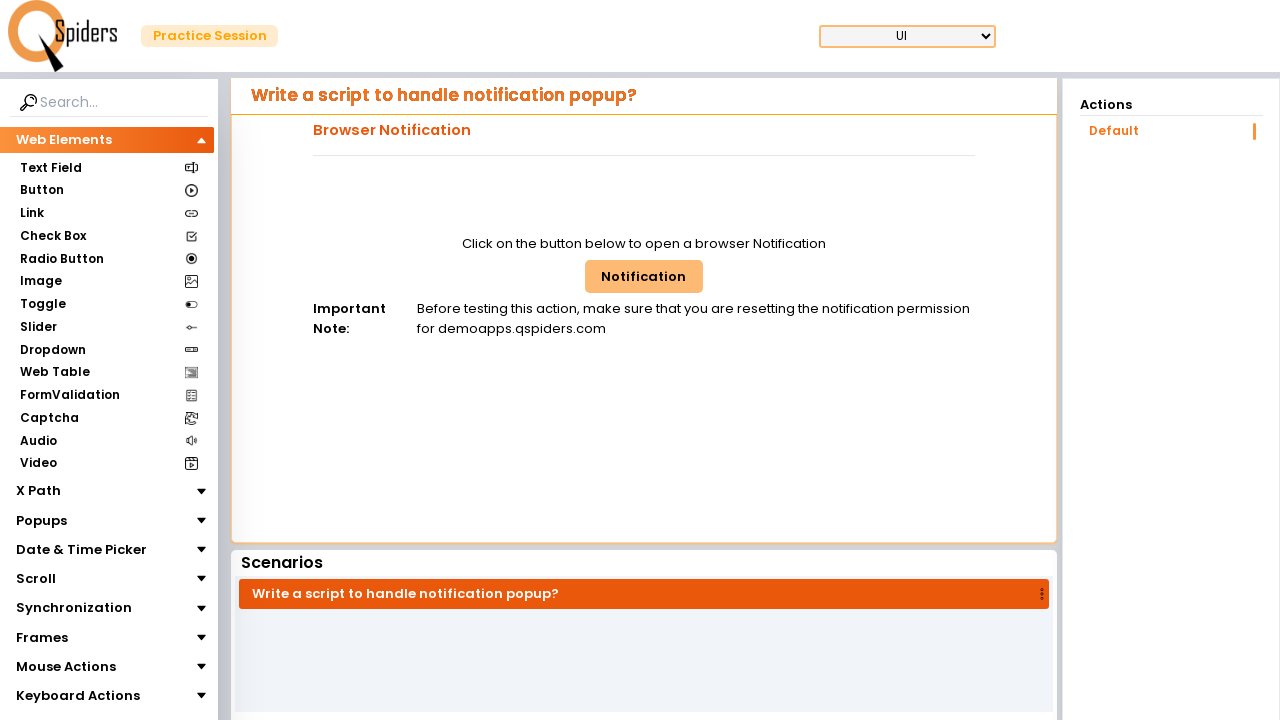